Tests the Playwright homepage by verifying the page title contains "Playwright", checking the "Get started" link is visible, clicking it, and verifying navigation to the Installation page.

Starting URL: https://playwright.dev/

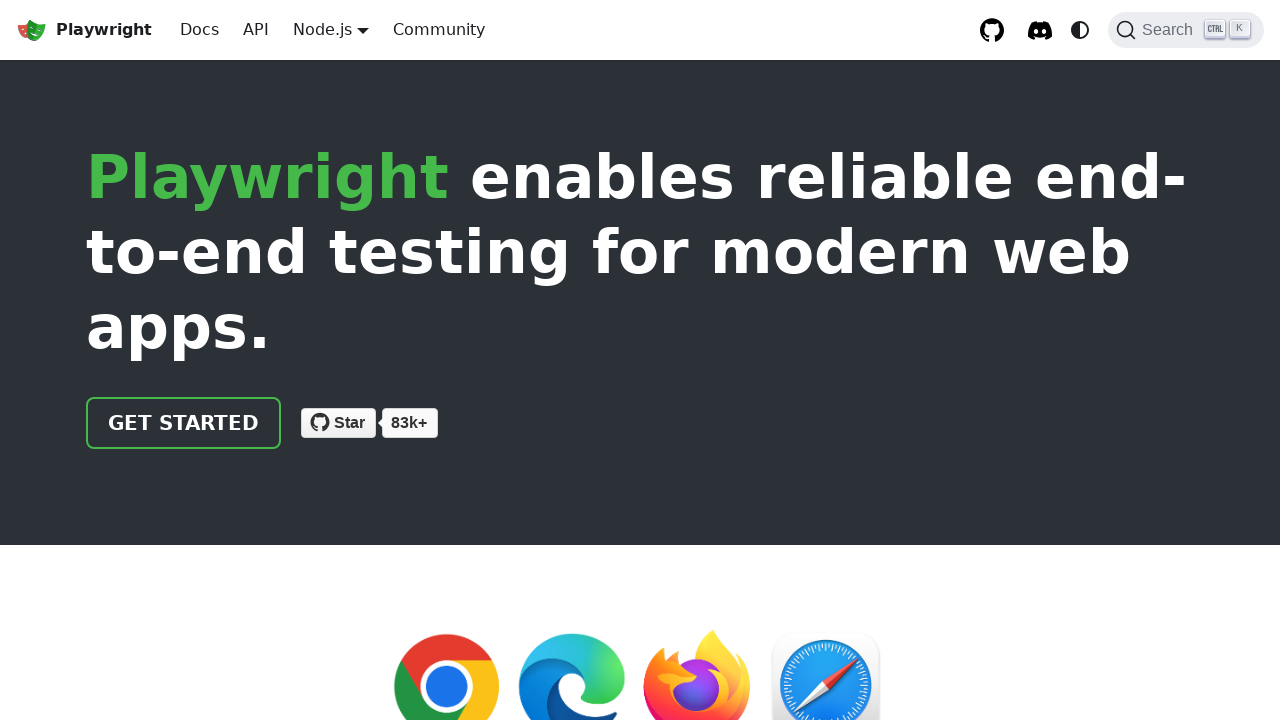

Verified page title contains 'Playwright'
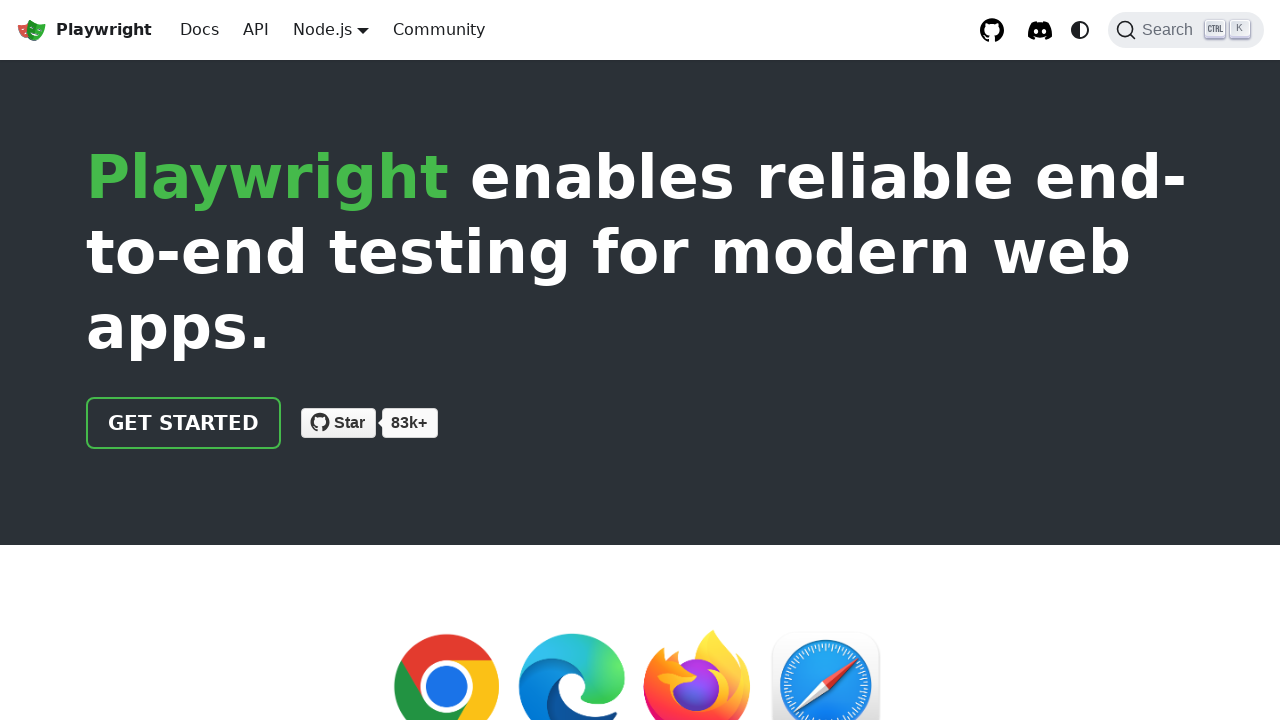

'Get started' link is visible on the homepage
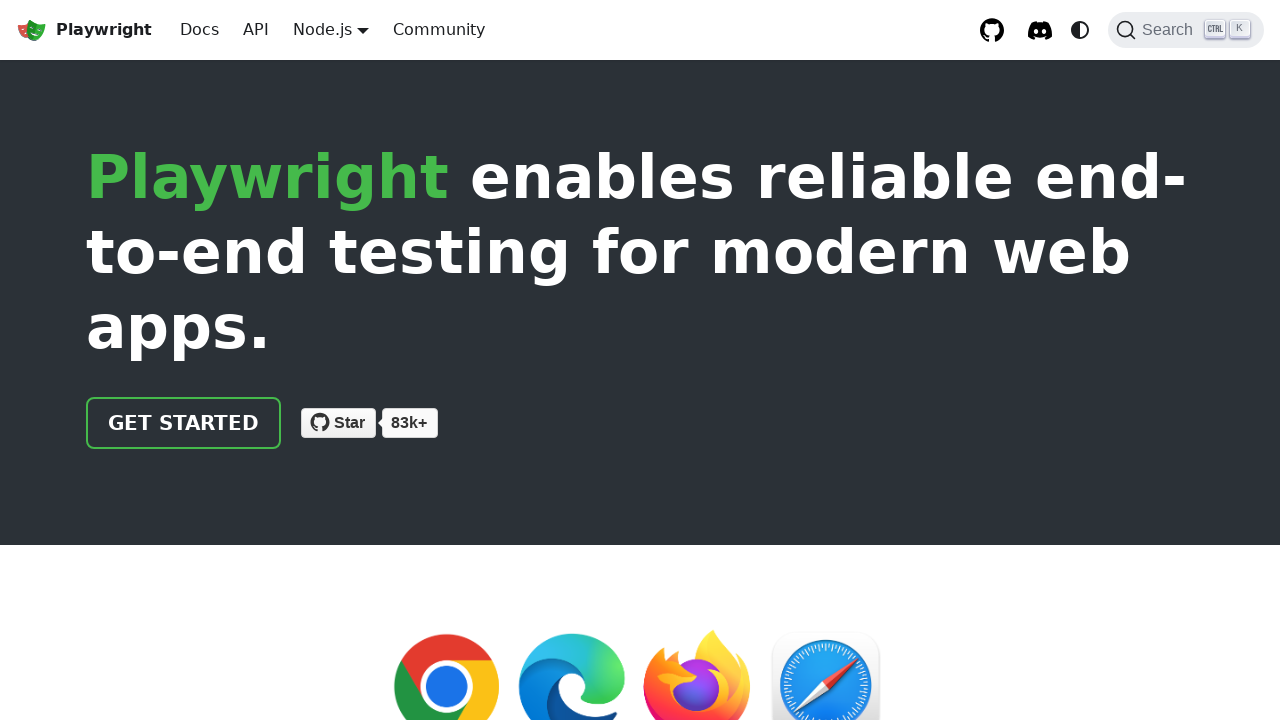

Clicked on 'Get started' link at (184, 423) on internal:text="Get started"i
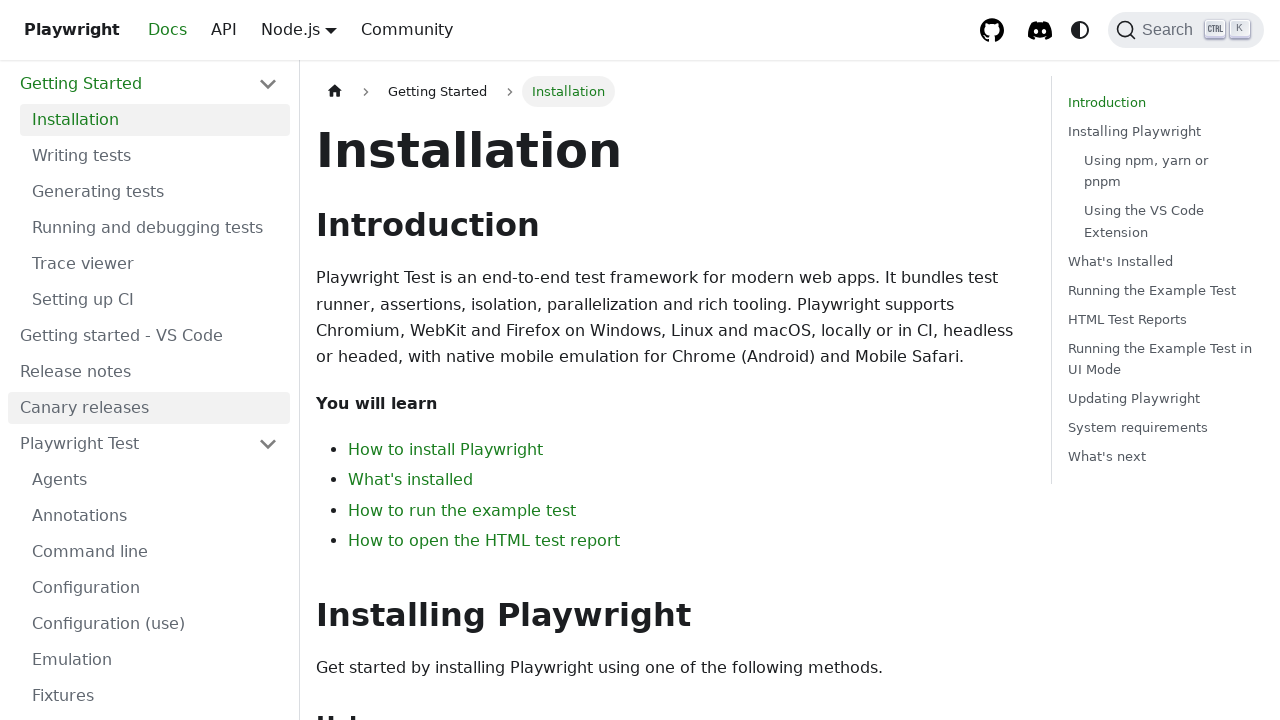

Successfully navigated to Installation page and 'Installation' heading is visible
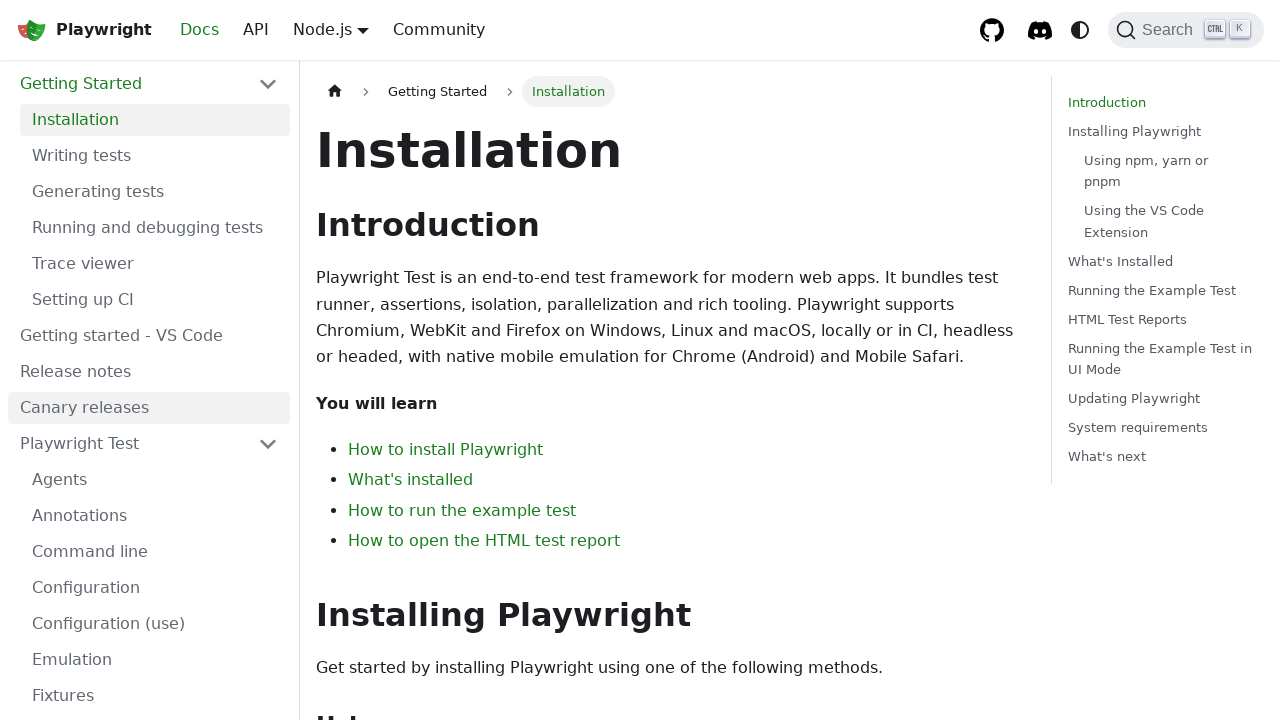

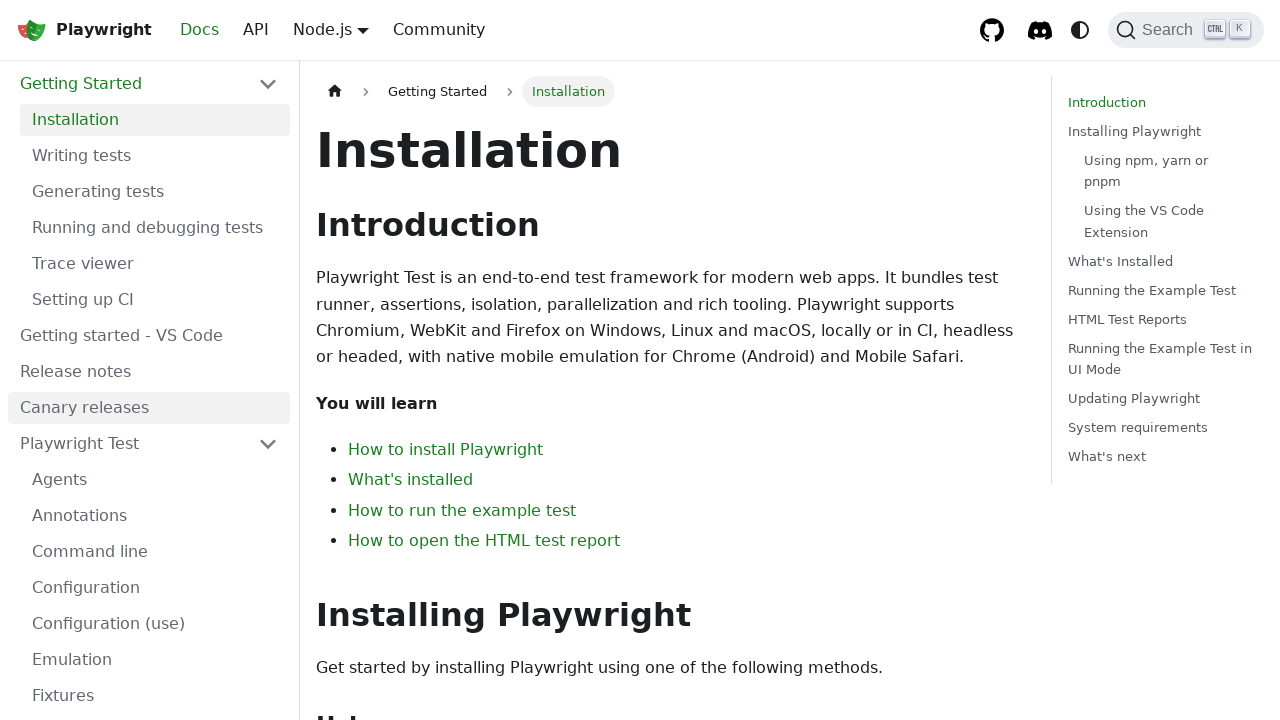